Navigates to Playwright homepage and clicks the Get Started link

Starting URL: https://playwright.dev/

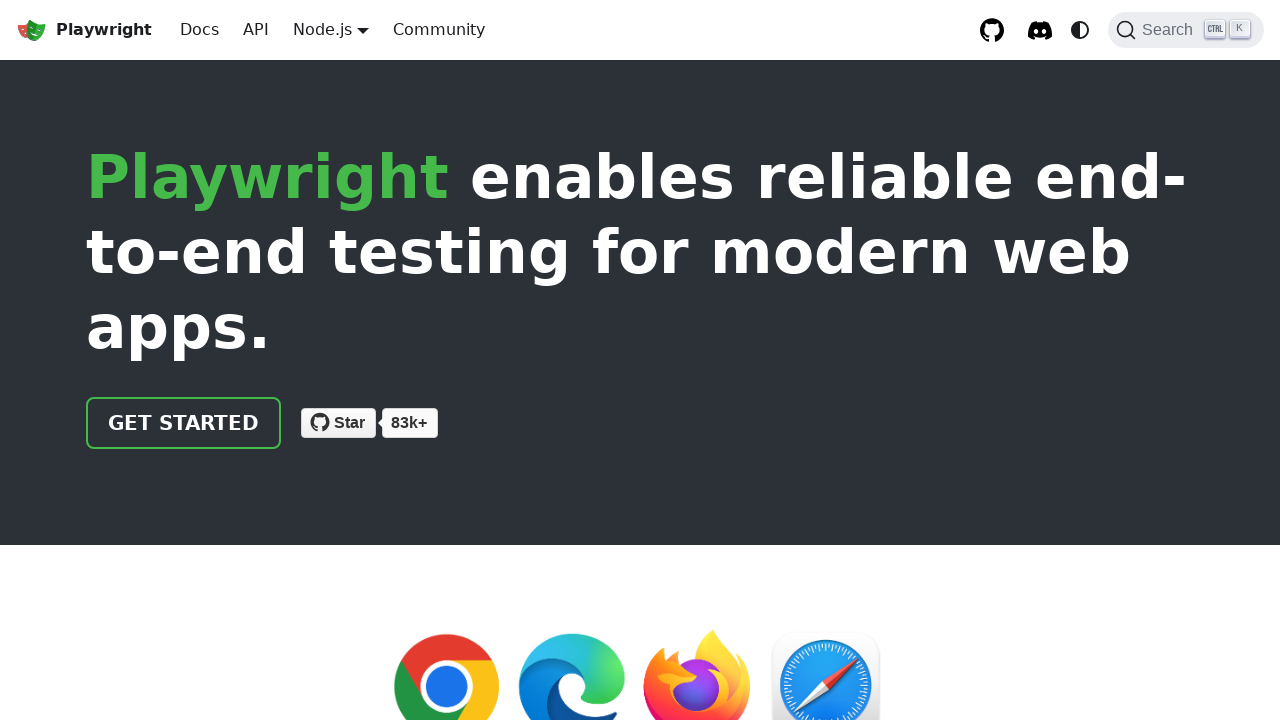

Clicked the Get Started link on Playwright homepage at (184, 423) on text=Get Started
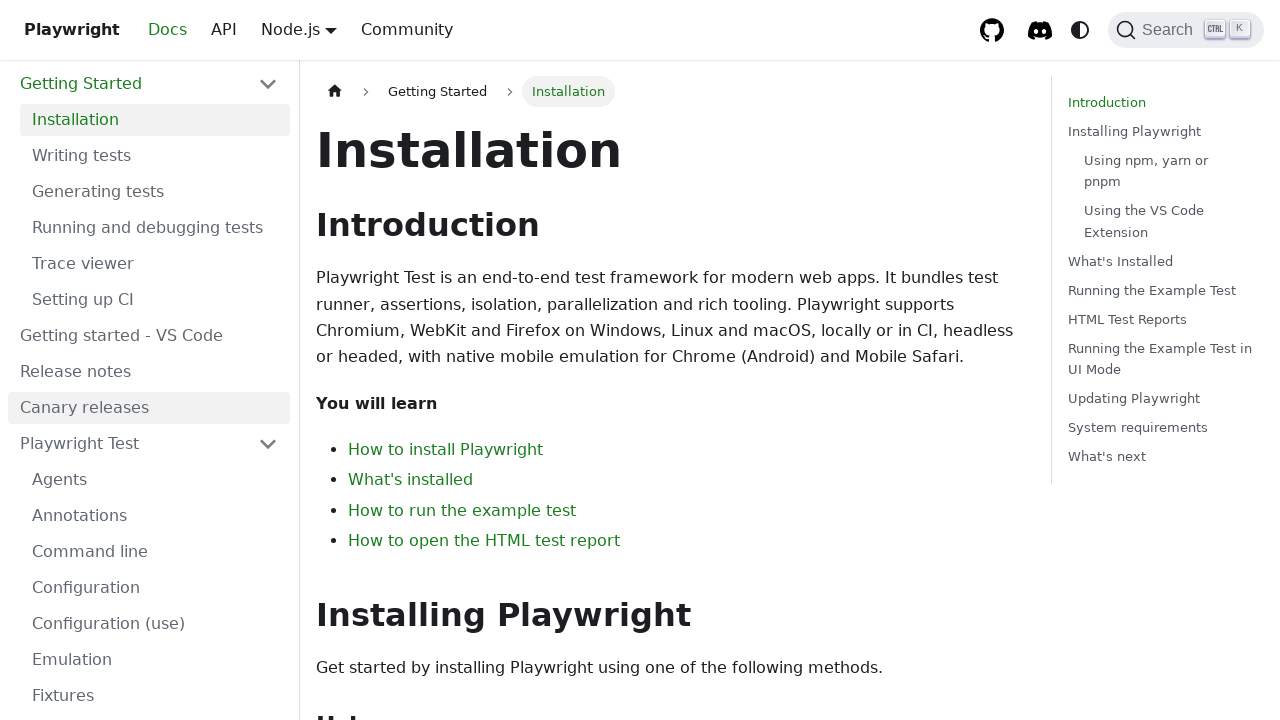

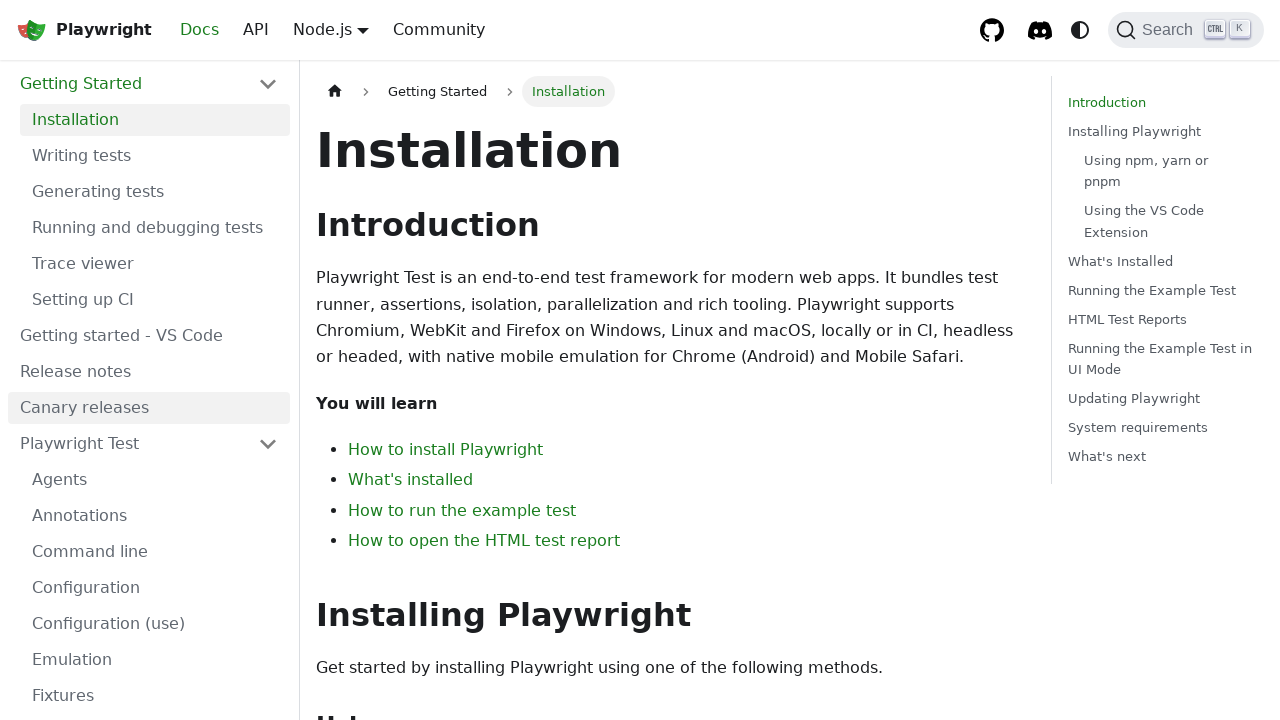